Tests a registration form by filling all required input fields with test data, submitting the form, and verifying the success message appears.

Starting URL: http://suninjuly.github.io/registration2.html

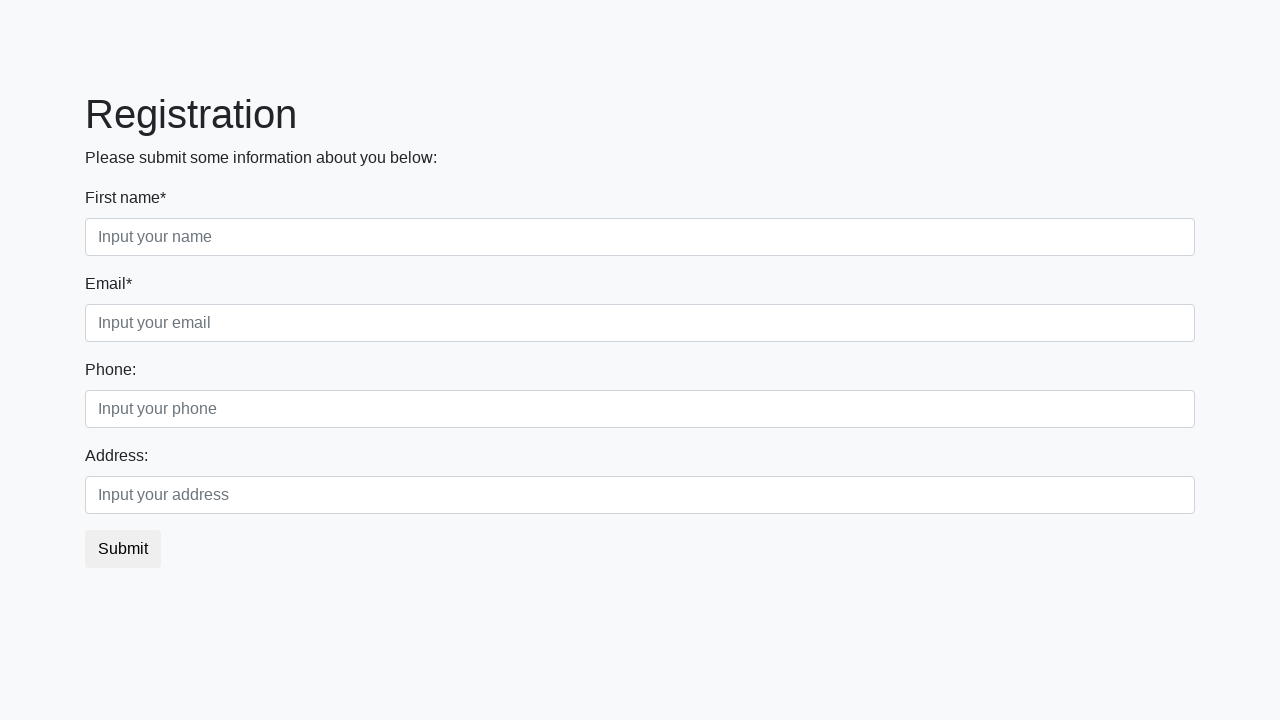

Located 2 required input fields on registration form
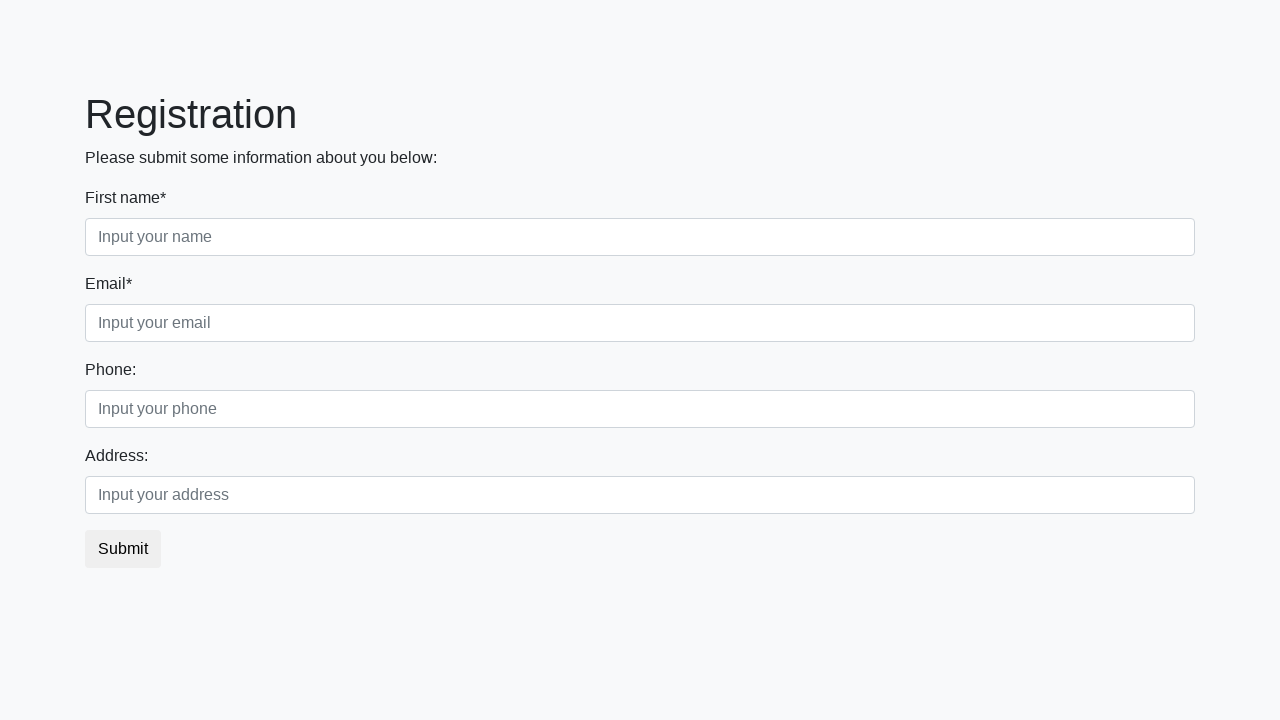

Filled required field 1 of 2 with test data on input[required] >> nth=0
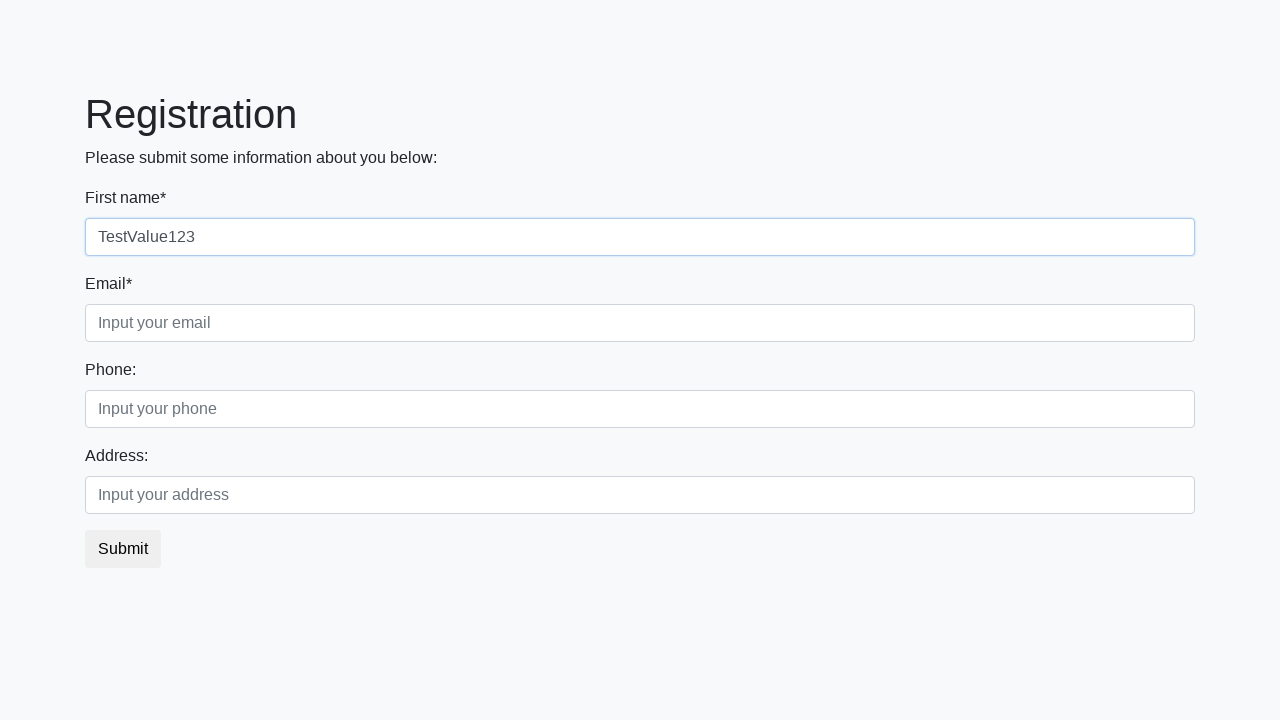

Filled required field 2 of 2 with test data on input[required] >> nth=1
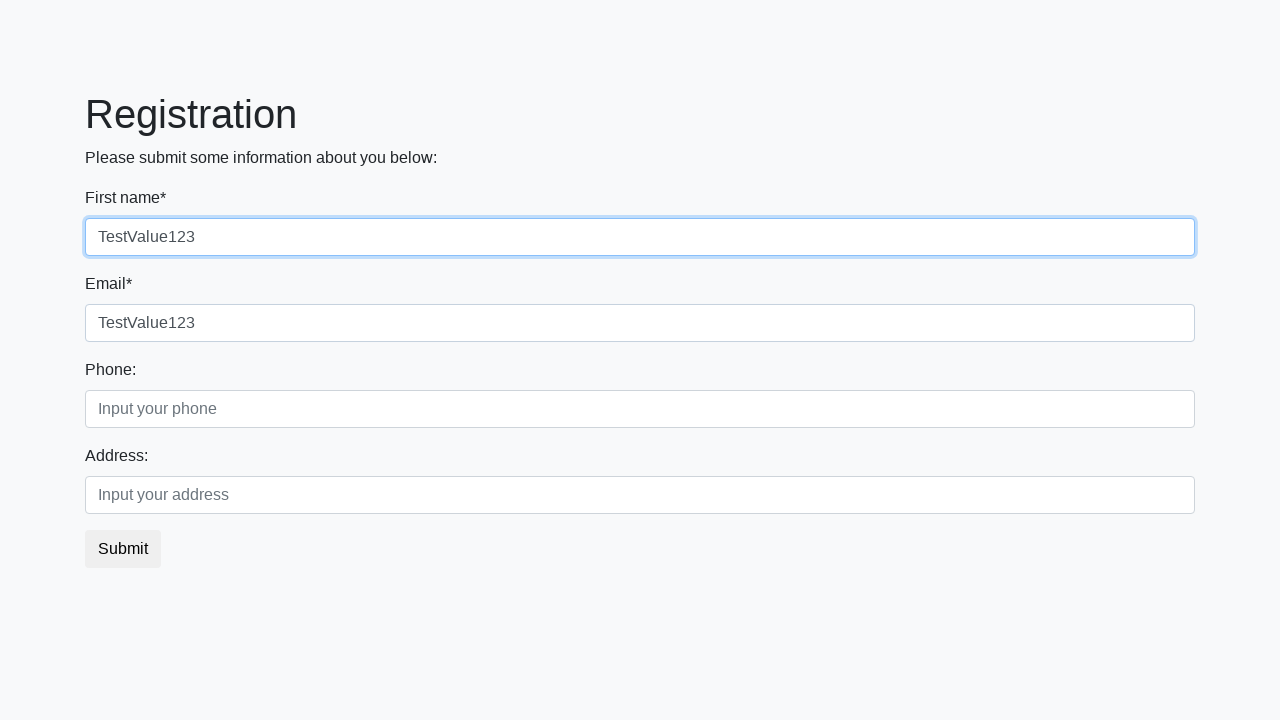

Clicked submit button to submit registration form at (123, 549) on button.btn
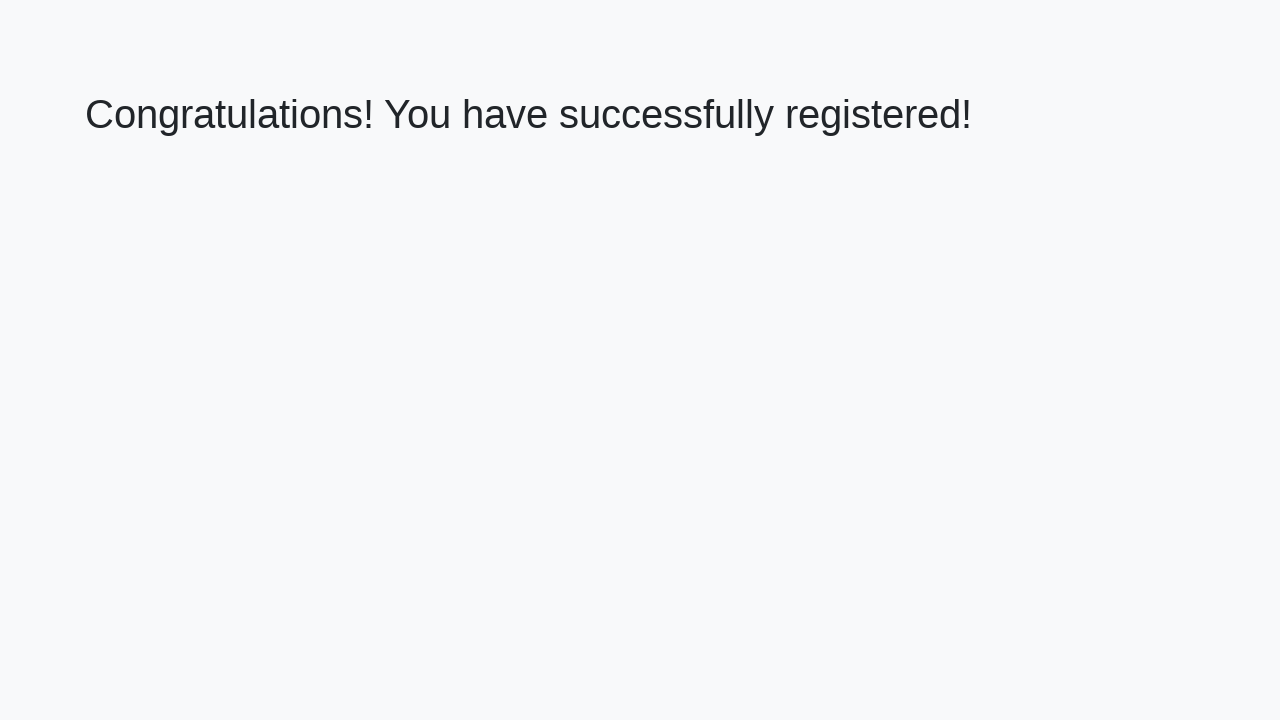

Success message heading loaded
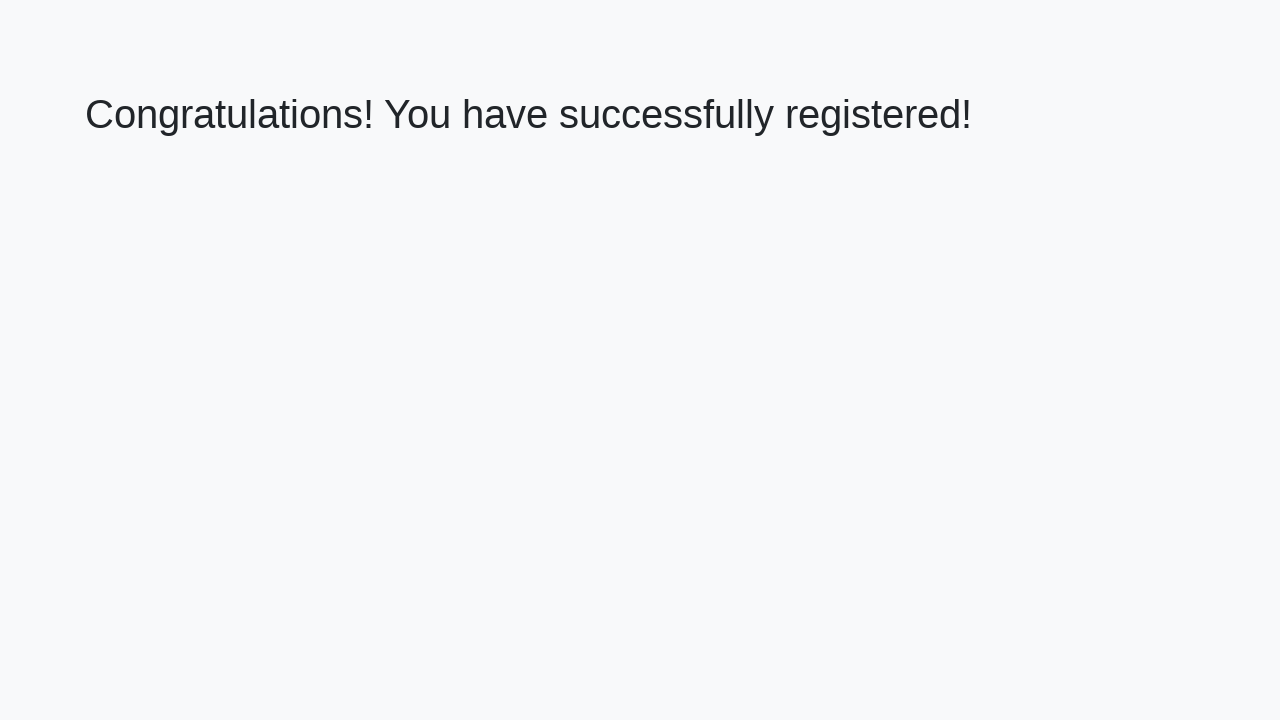

Retrieved success message text: 'Congratulations! You have successfully registered!'
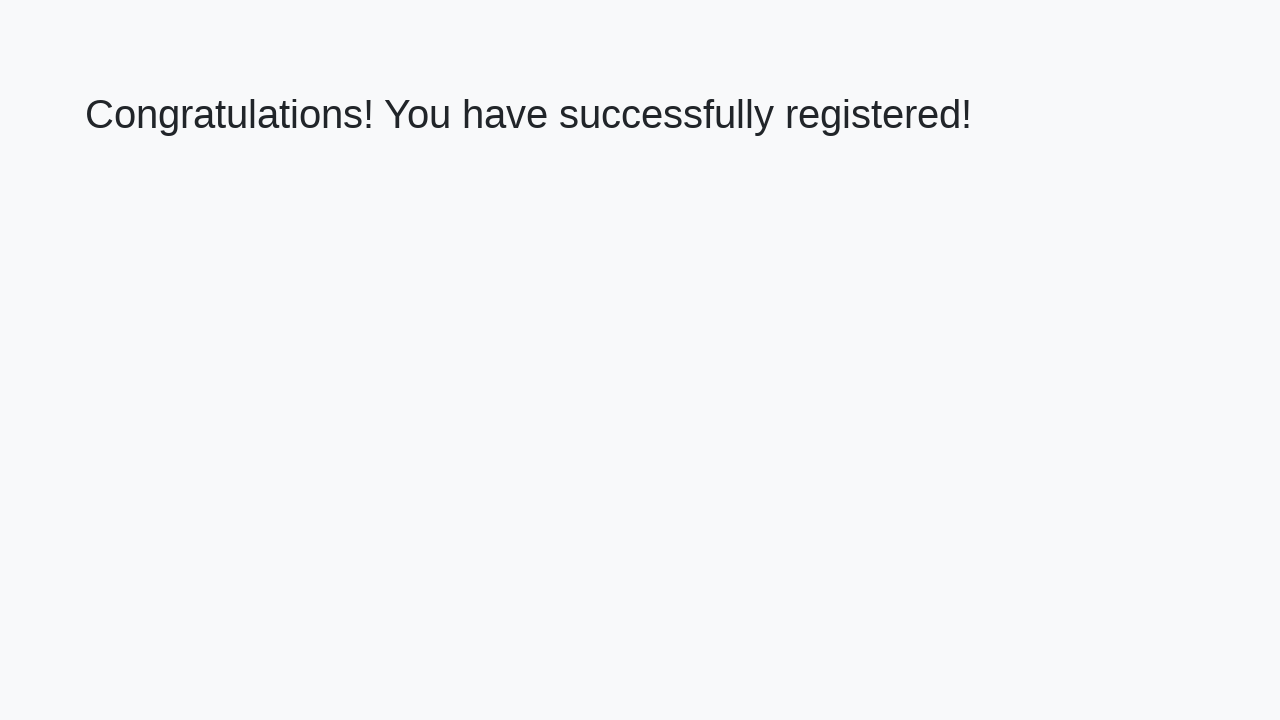

Verified success message matches expected text
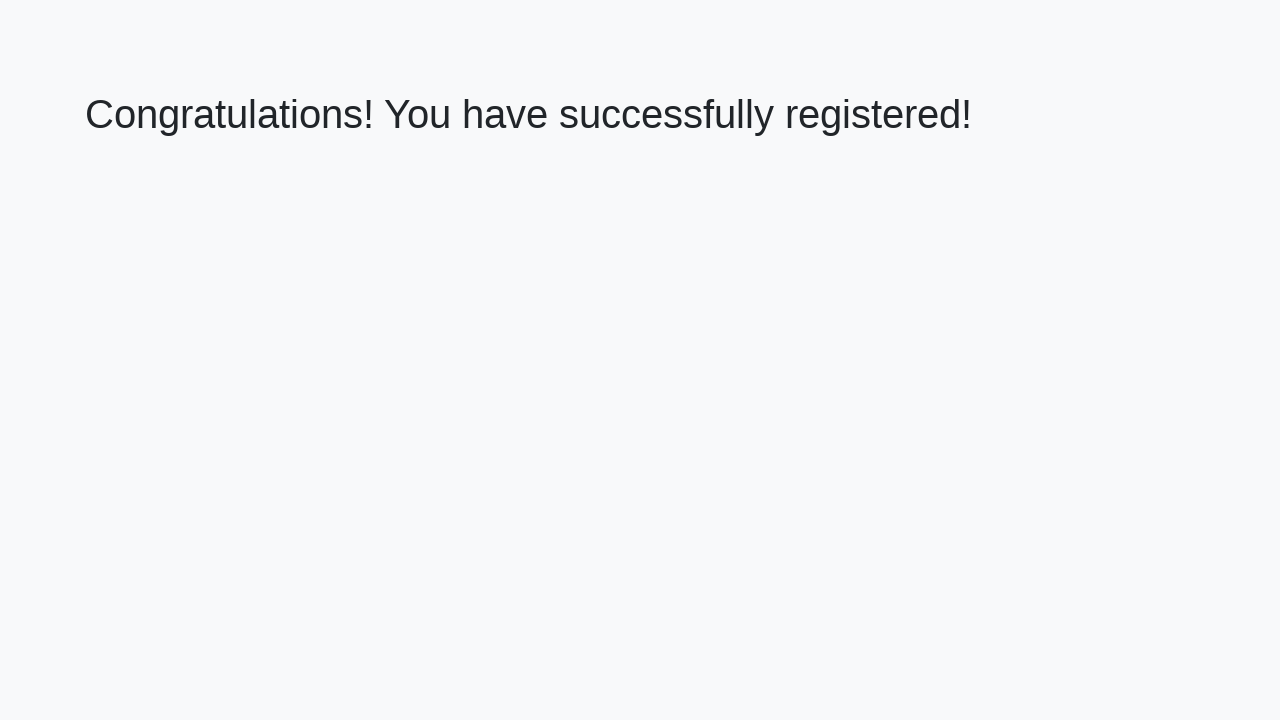

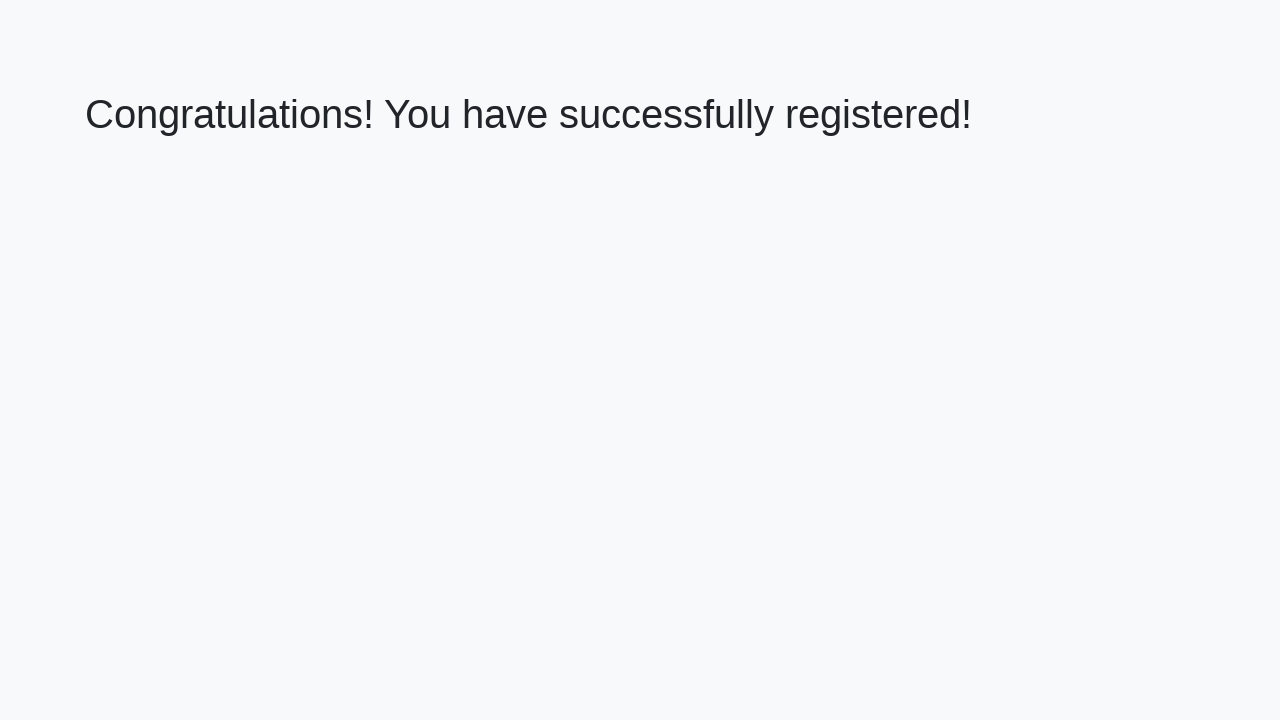